Navigates to the Alura website homepage and verifies the page title contains expected text

Starting URL: https://www.alura.com.br/

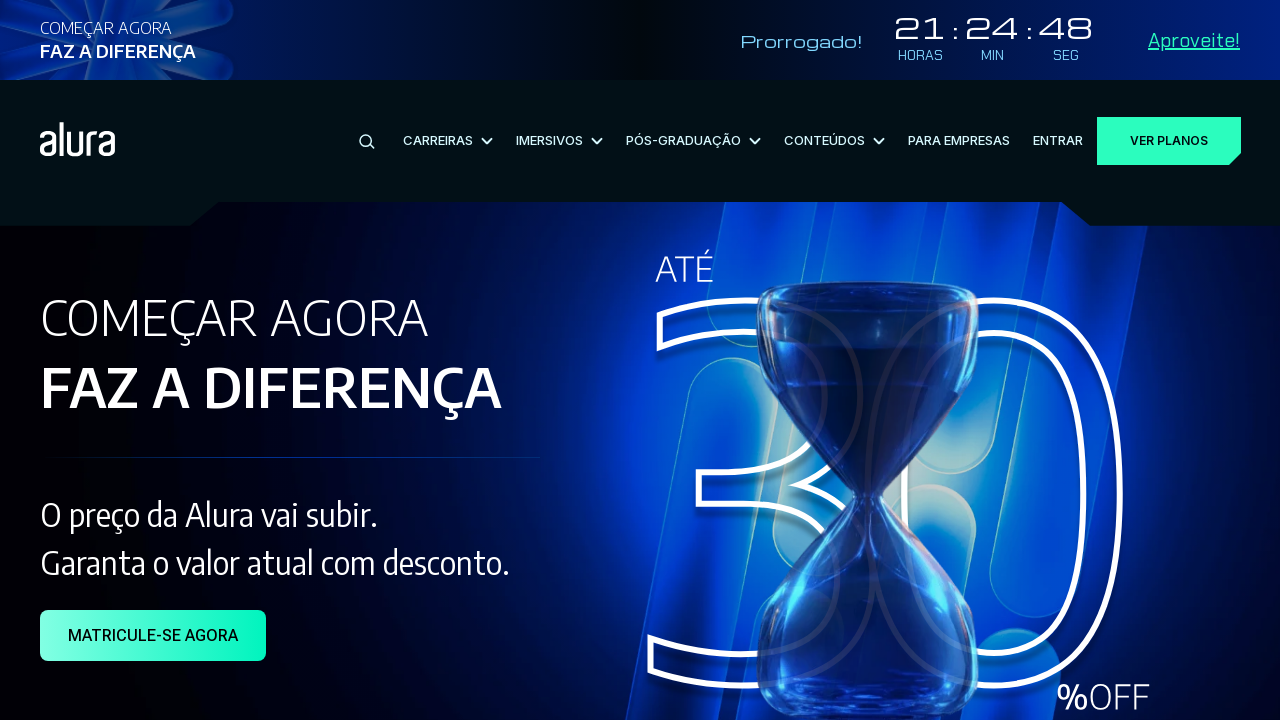

Waited for page to load (domcontentloaded state)
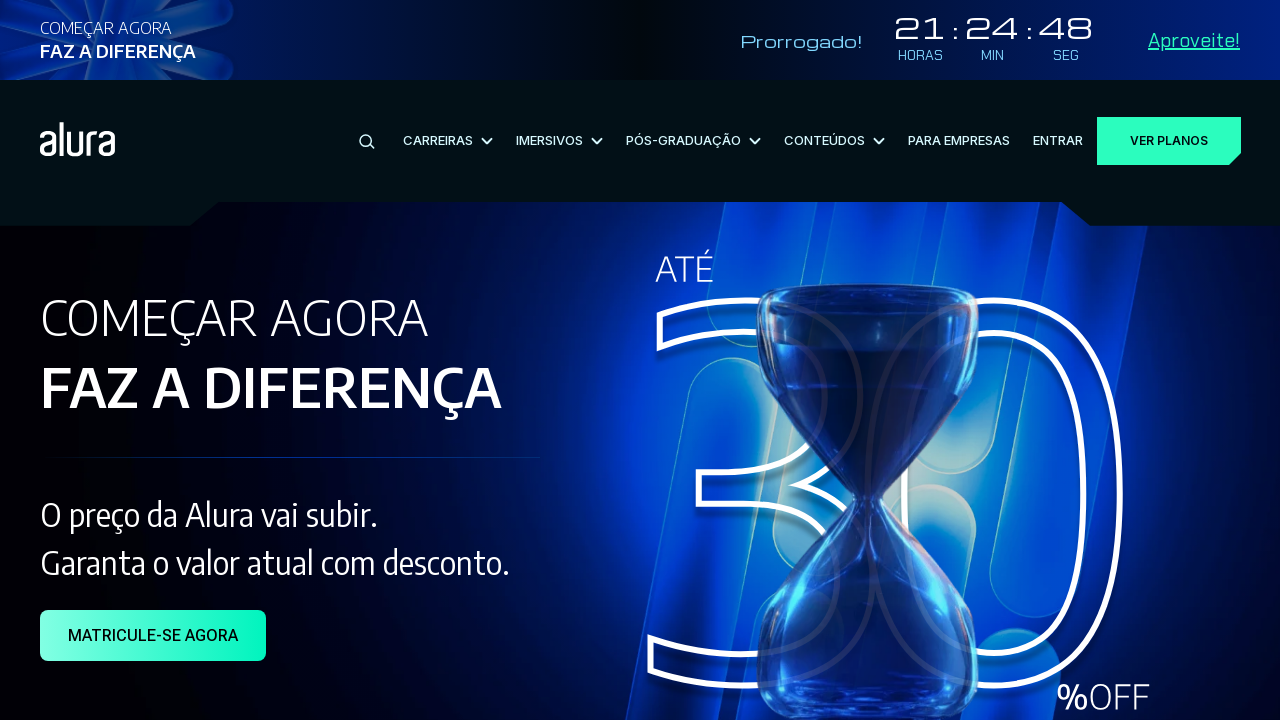

Verified page title contains 'Alura' or 'Caelum'
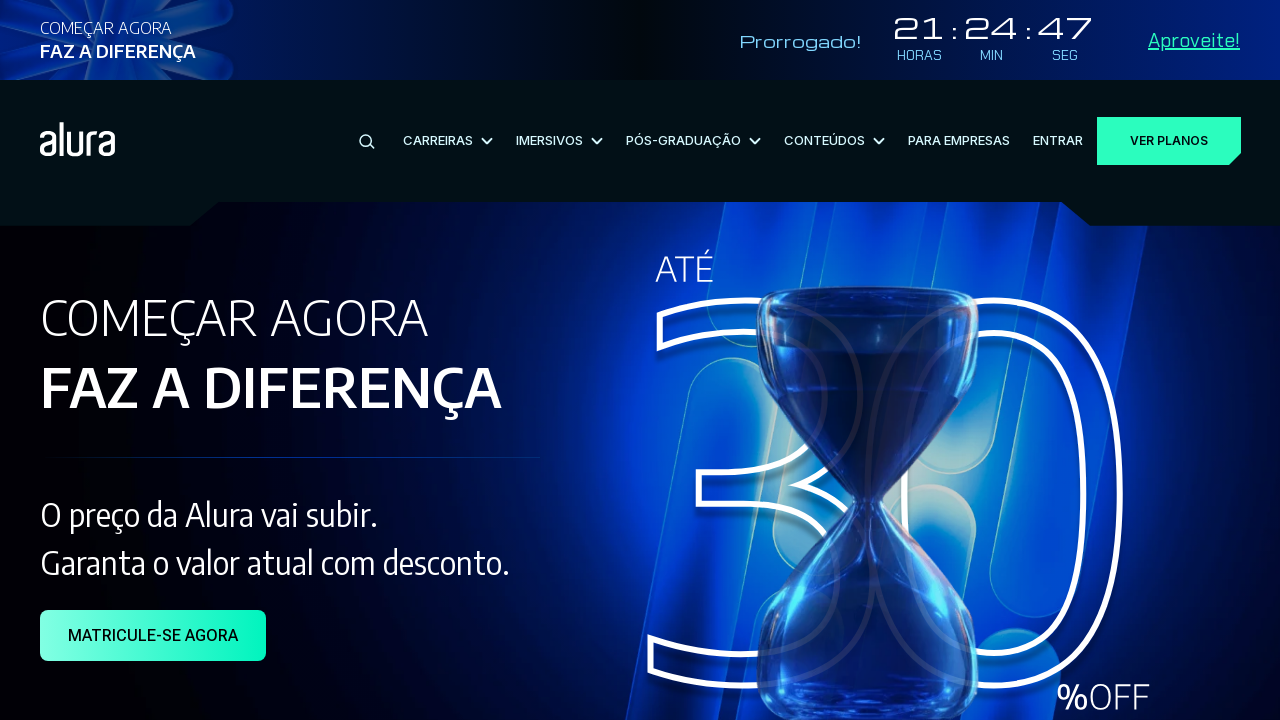

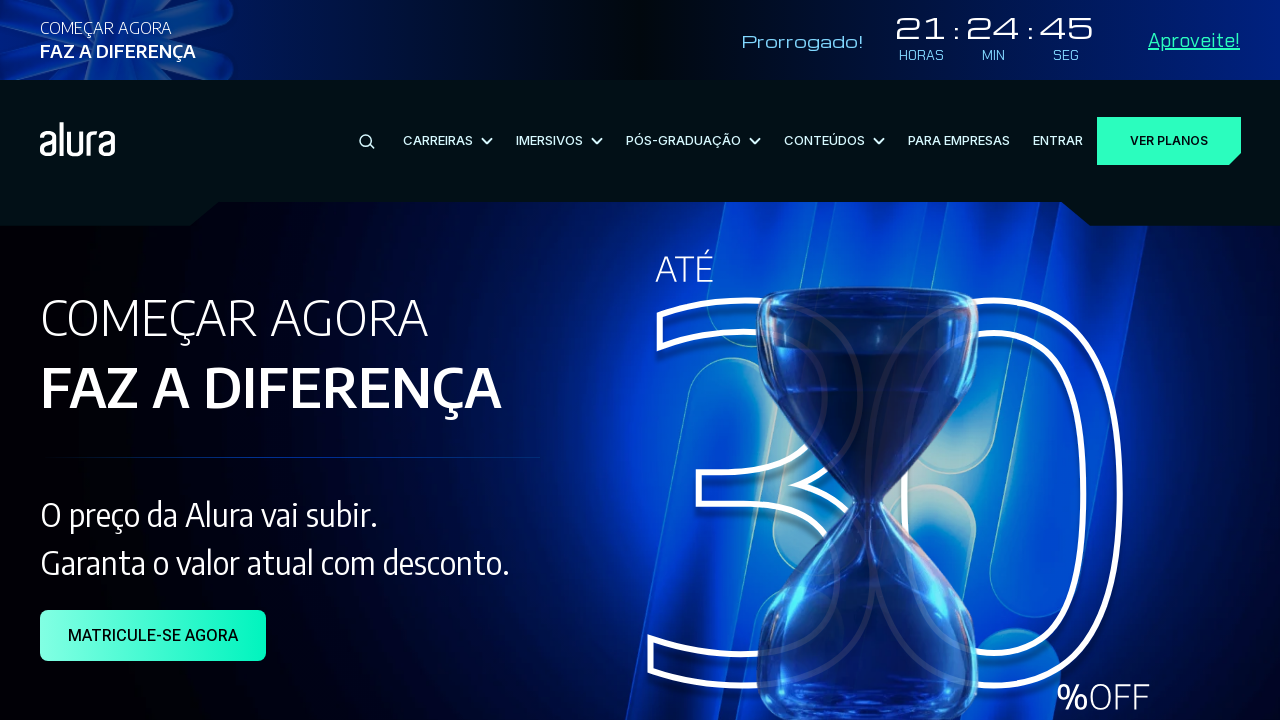